Tests skill builder functionality by selecting Warrior class and clicking on an absolute skill, then verifying the skill level counter

Starting URL: https://bdocodex.com/ru/skillbuilder/

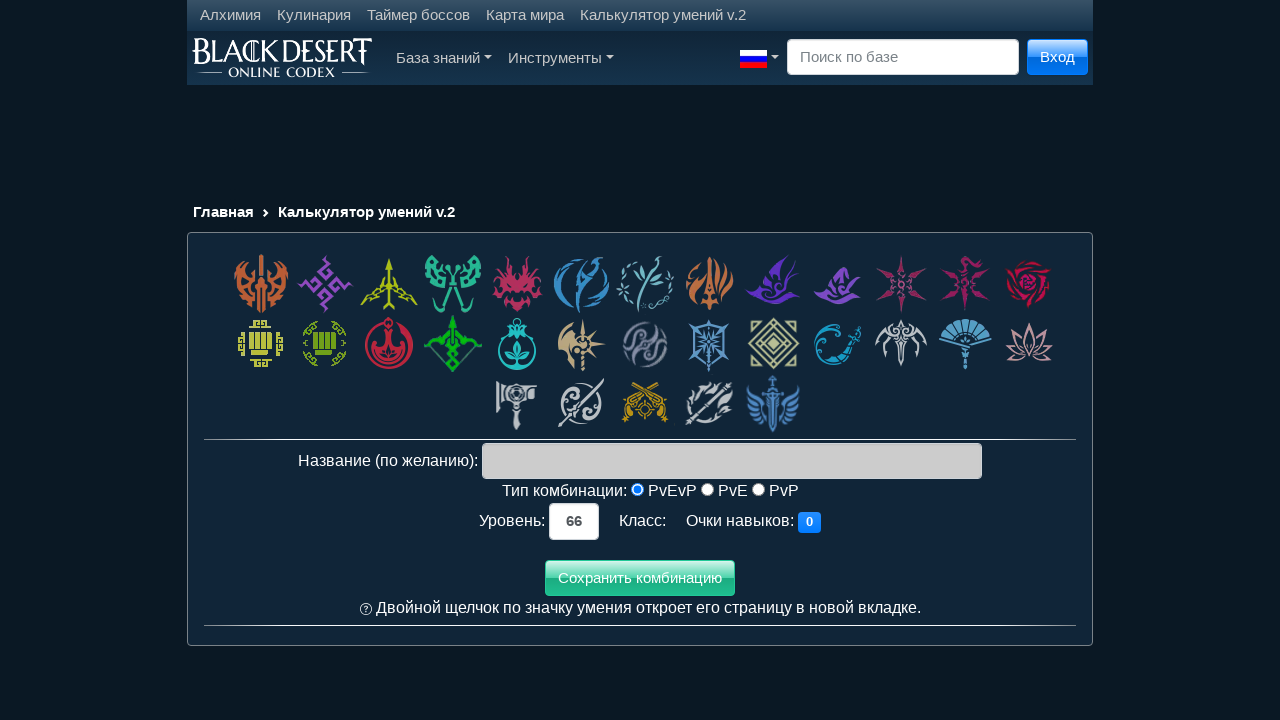

Waited for class cell selector to load
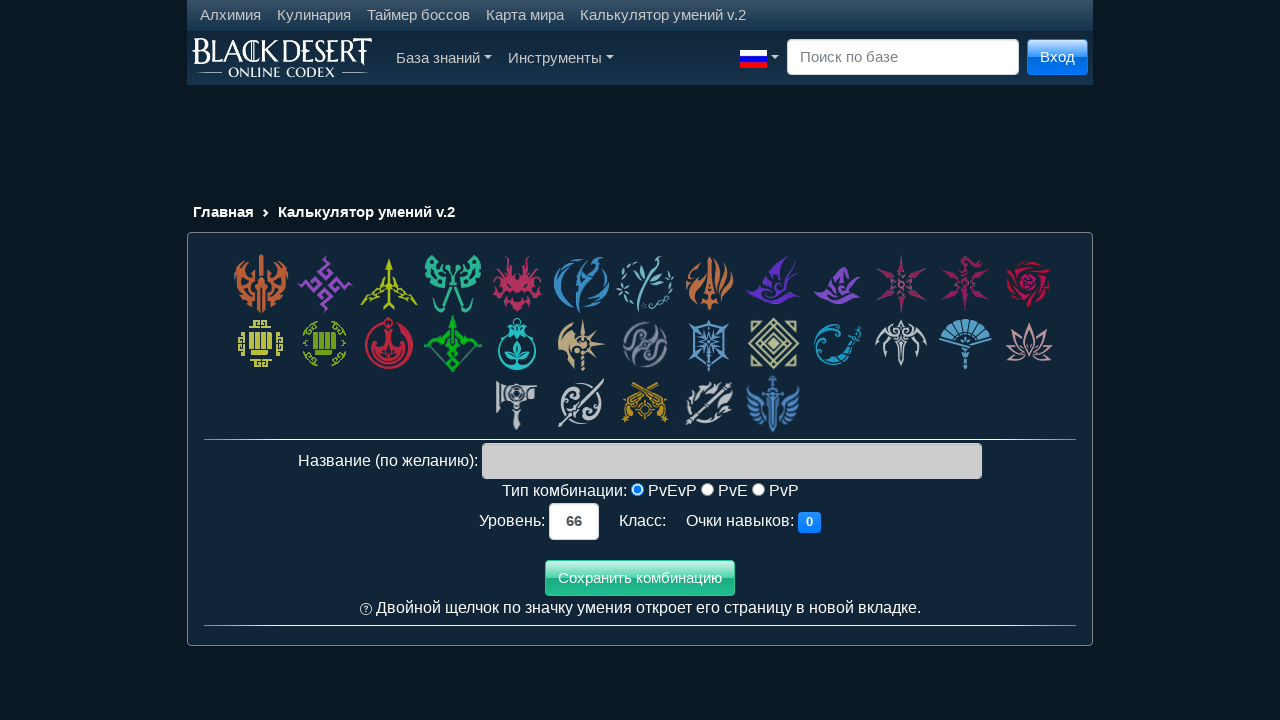

Clicked on Warrior class (first class cell) at (261, 284) on div.class_cell:first-child > *
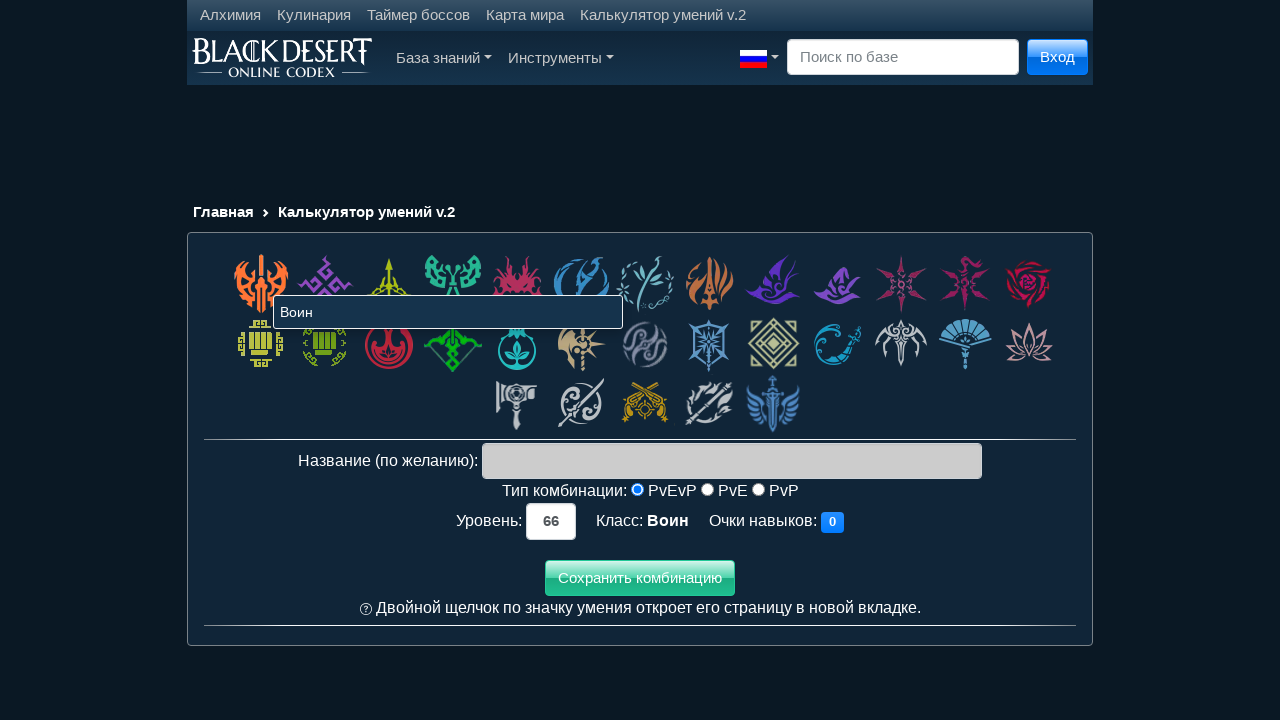

Waited for absolute skill element with data-gid='618' to load
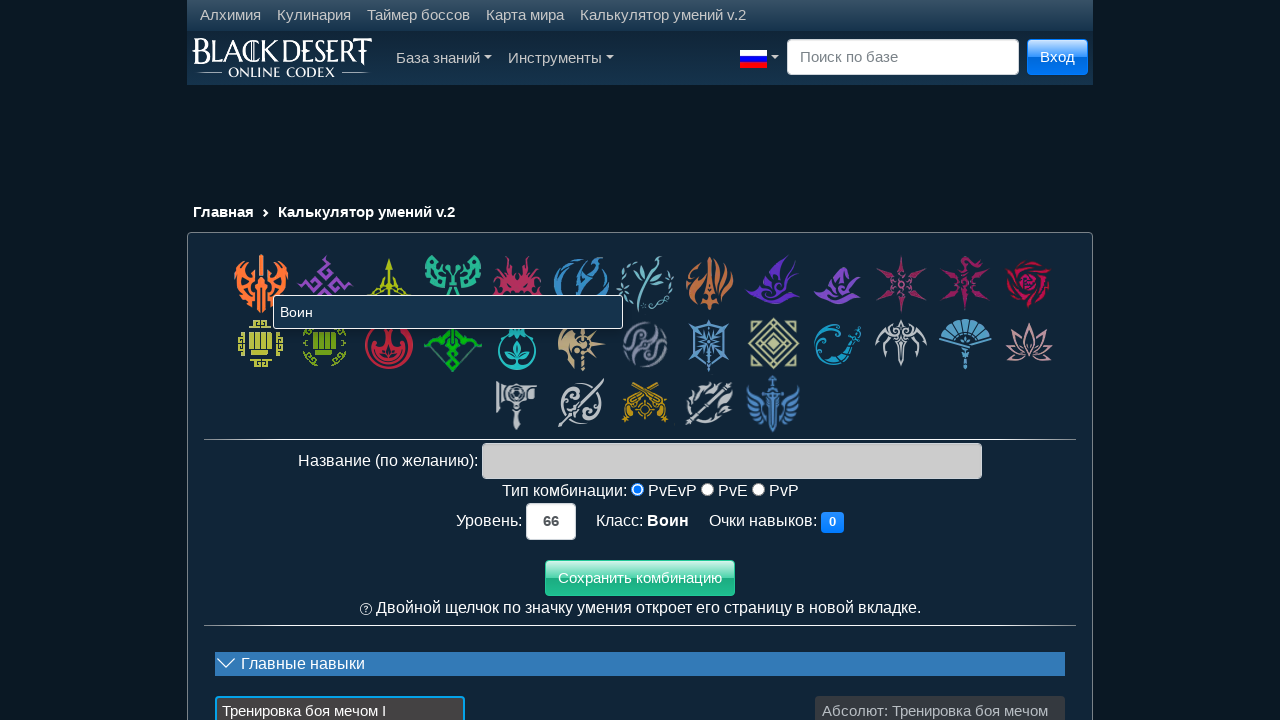

Clicked on absolute skill (data-gid='618') at (940, 680) on div[data-gid='618']
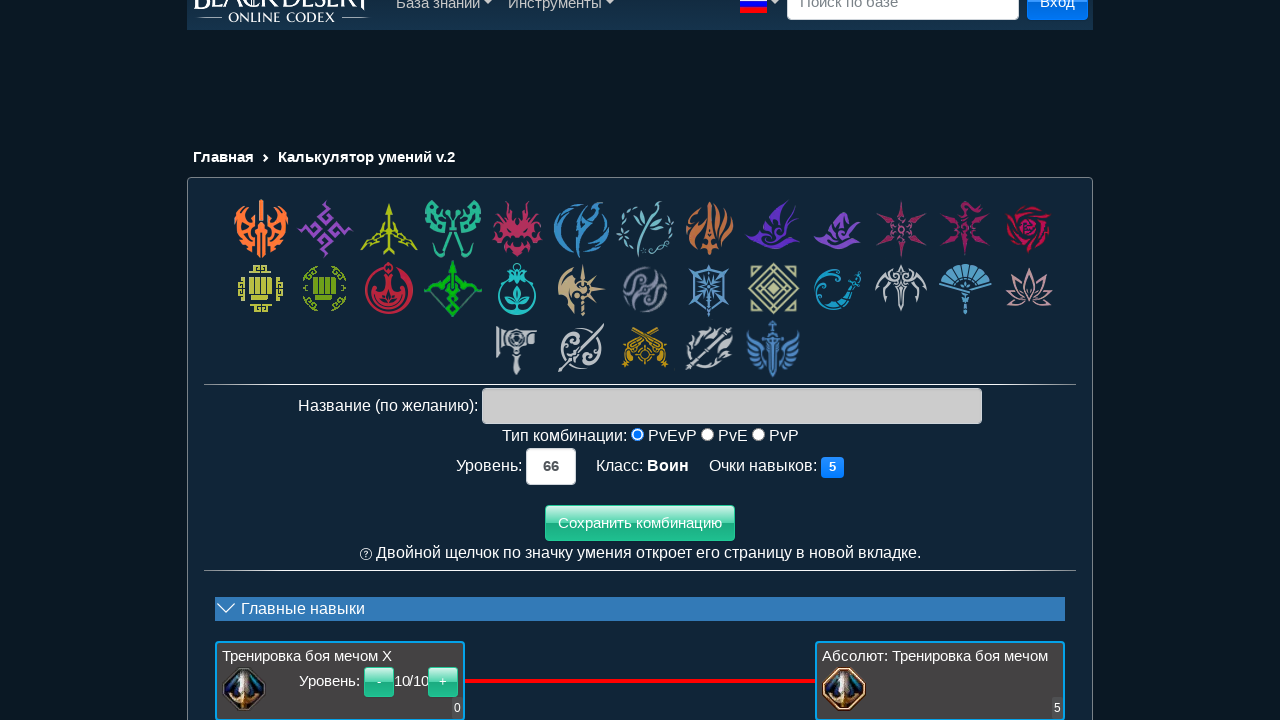

Verified skill level counter updated successfully
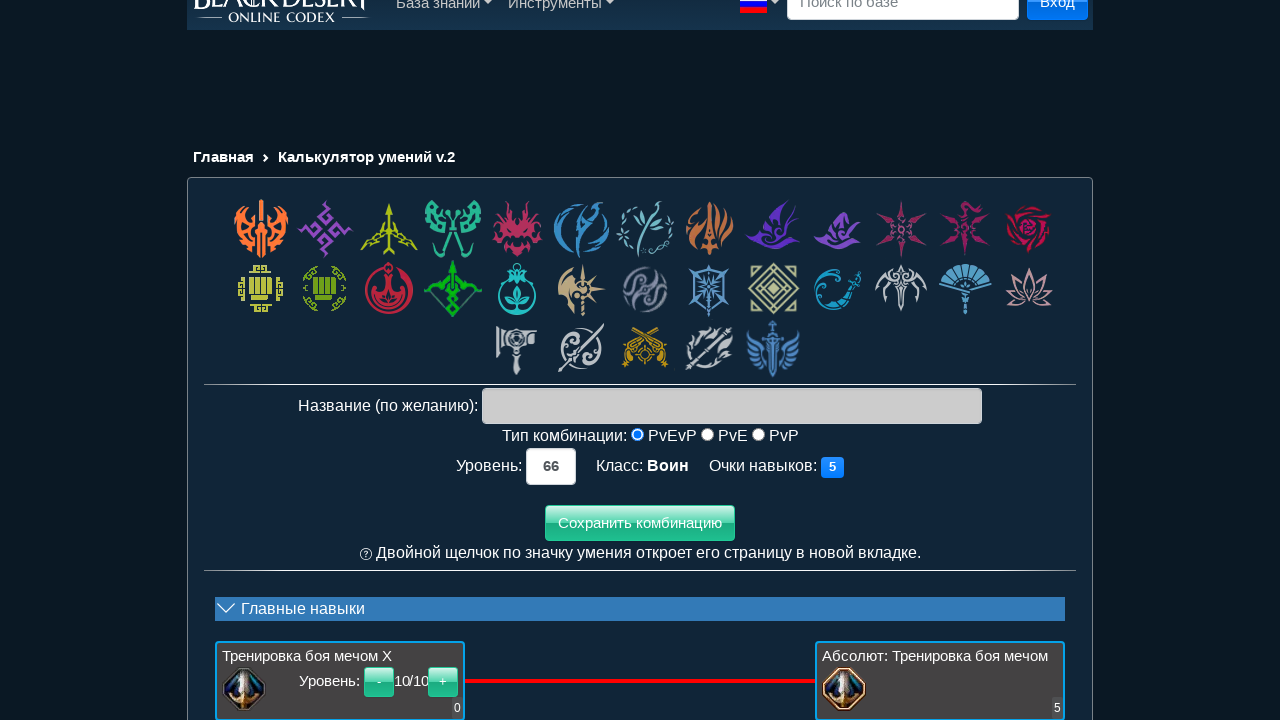

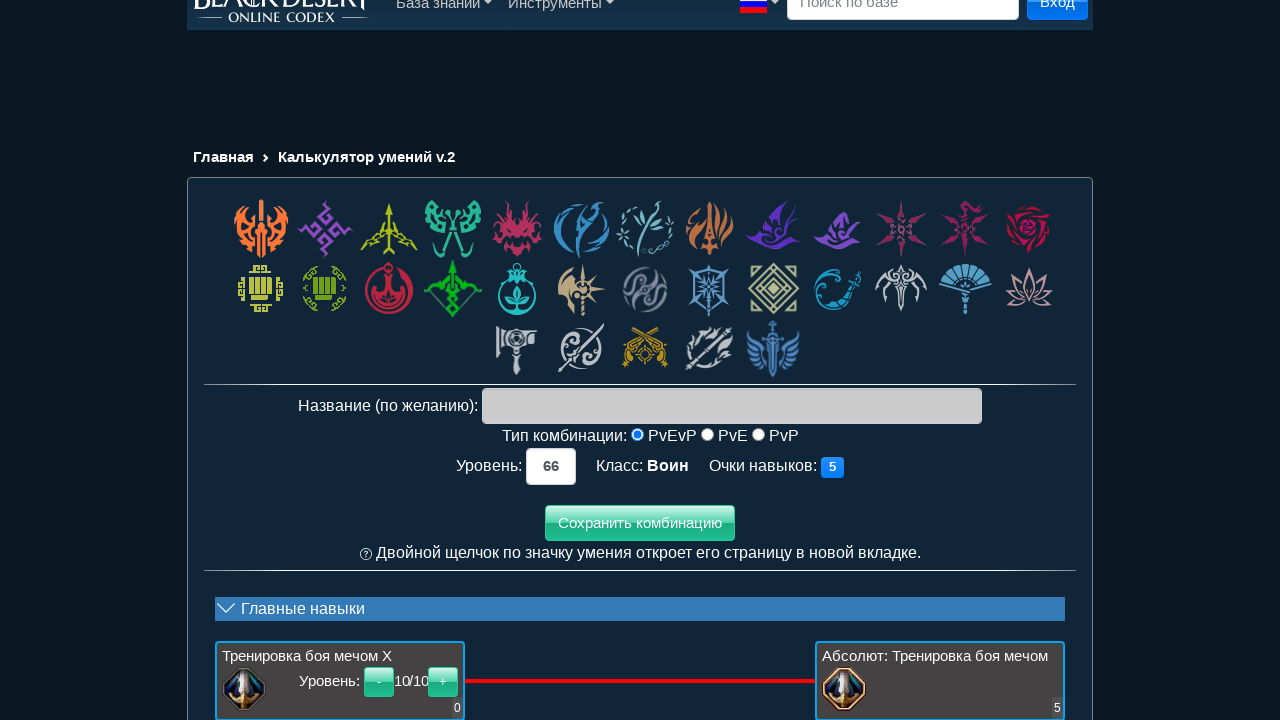